Tests JavaScript prompt by entering text and accepting it

Starting URL: https://the-internet.herokuapp.com/

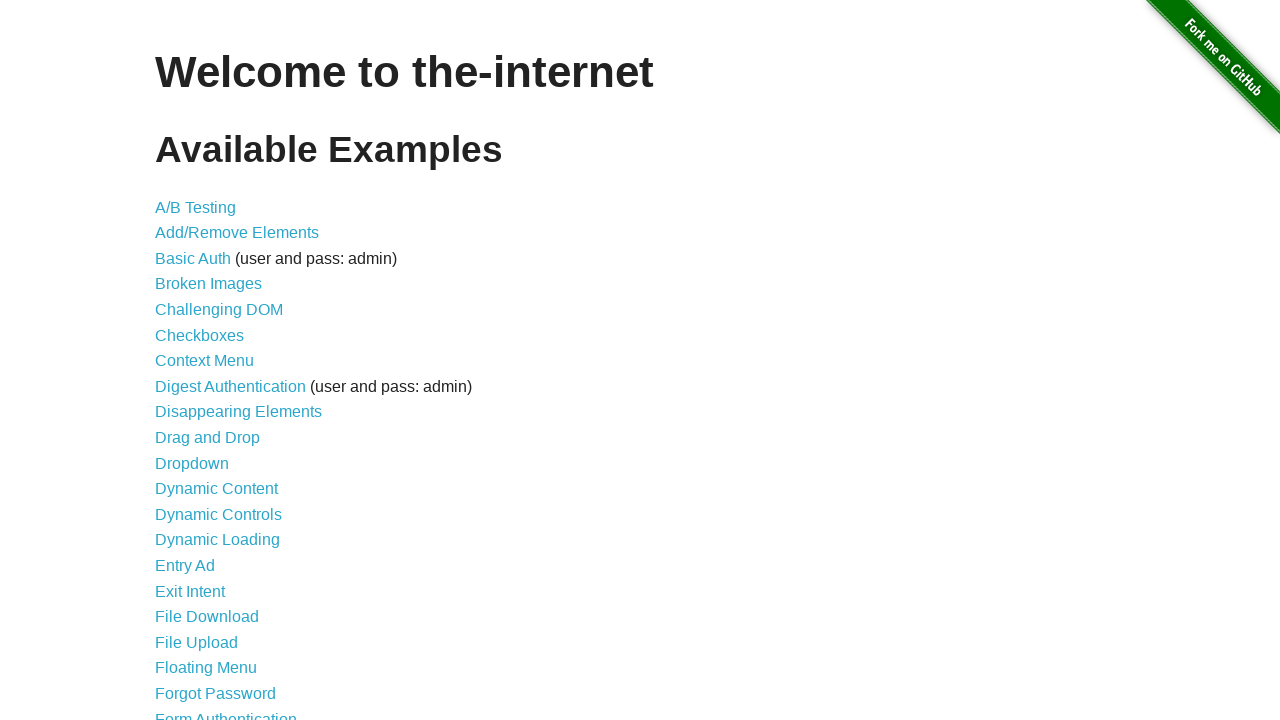

Clicked on JavaScript Alerts link at (214, 361) on xpath=//a[text()='JavaScript Alerts']
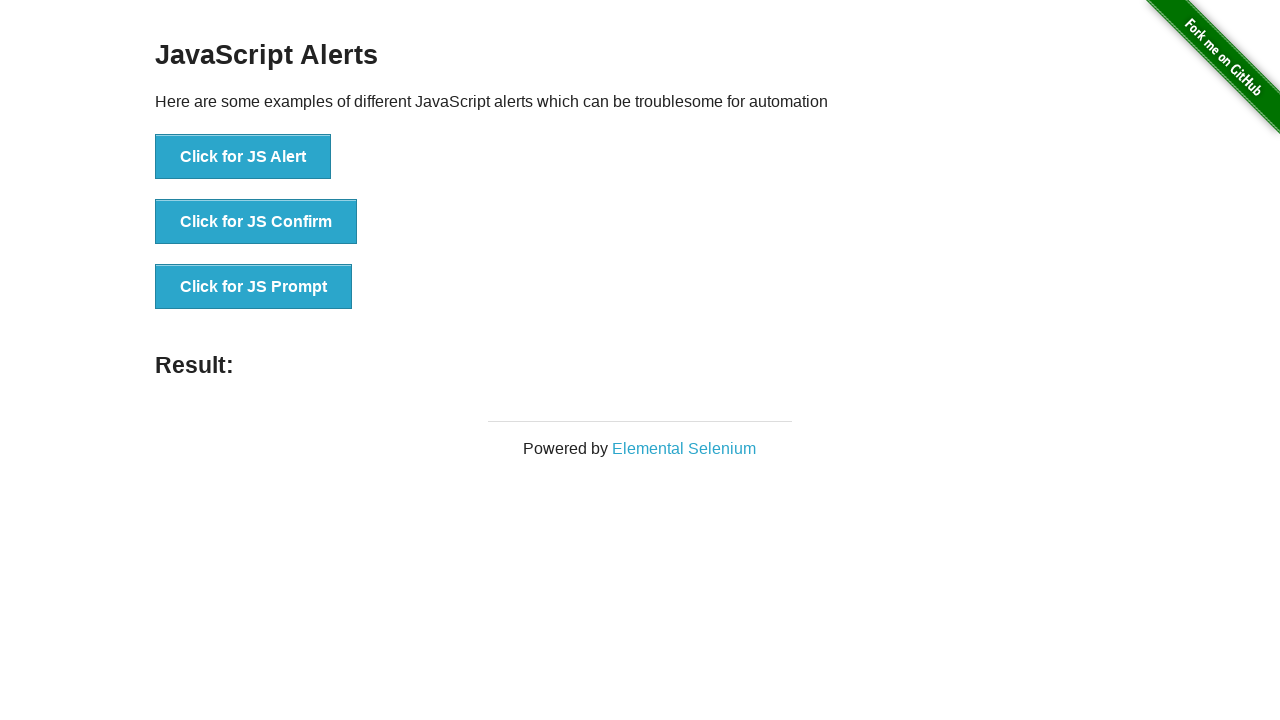

Clicked button to trigger JavaScript prompt at (254, 287) on xpath=//button[text()='Click for JS Prompt']
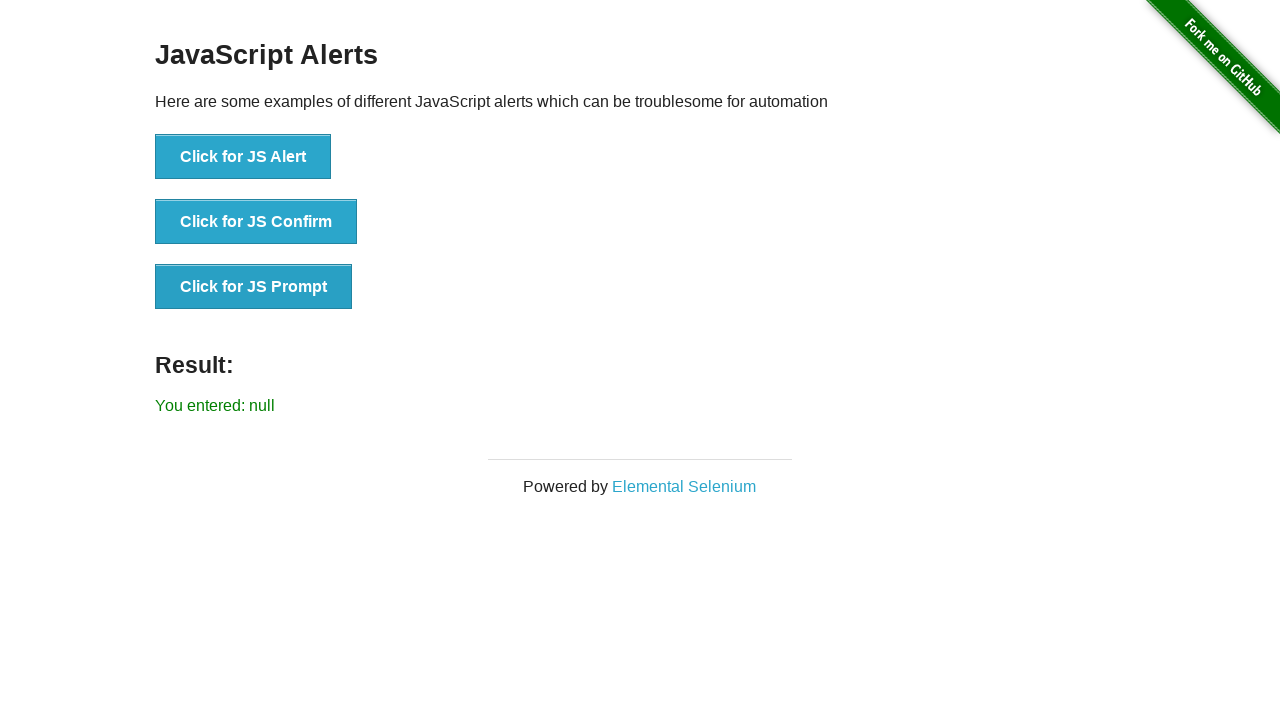

Set up dialog handler to accept prompt with text 'something'
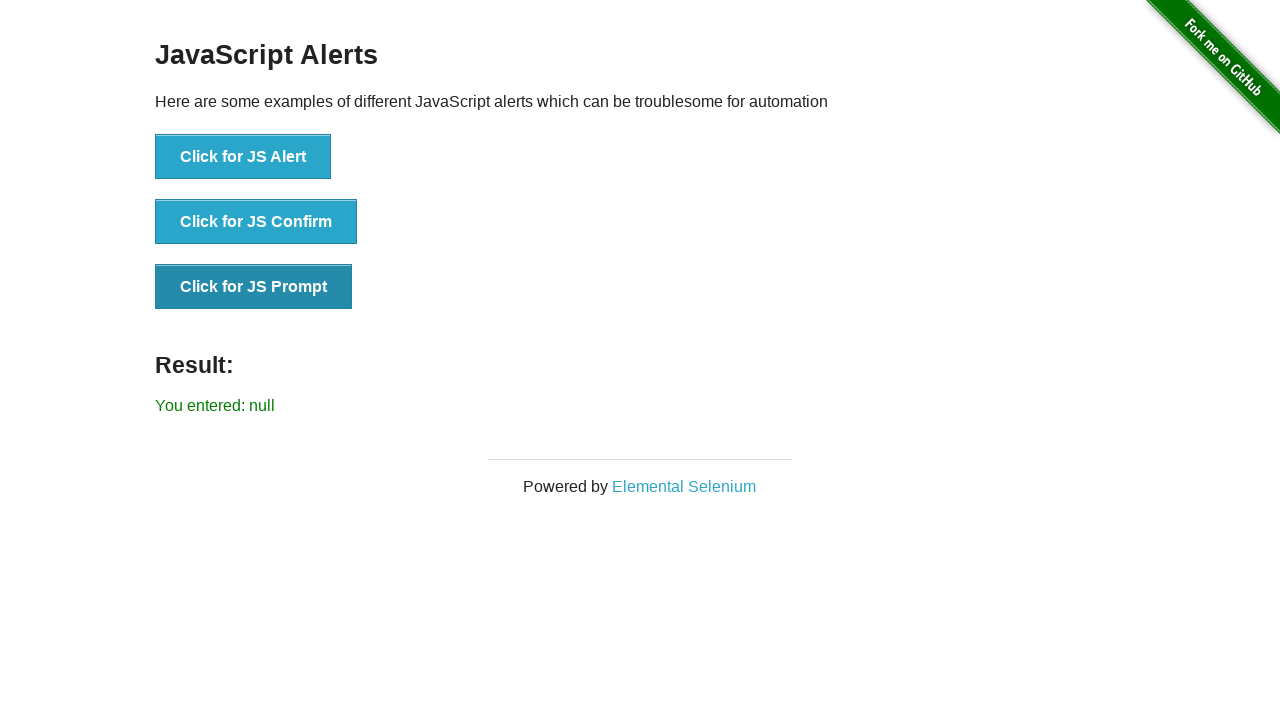

Waited 2 seconds for prompt to be processed
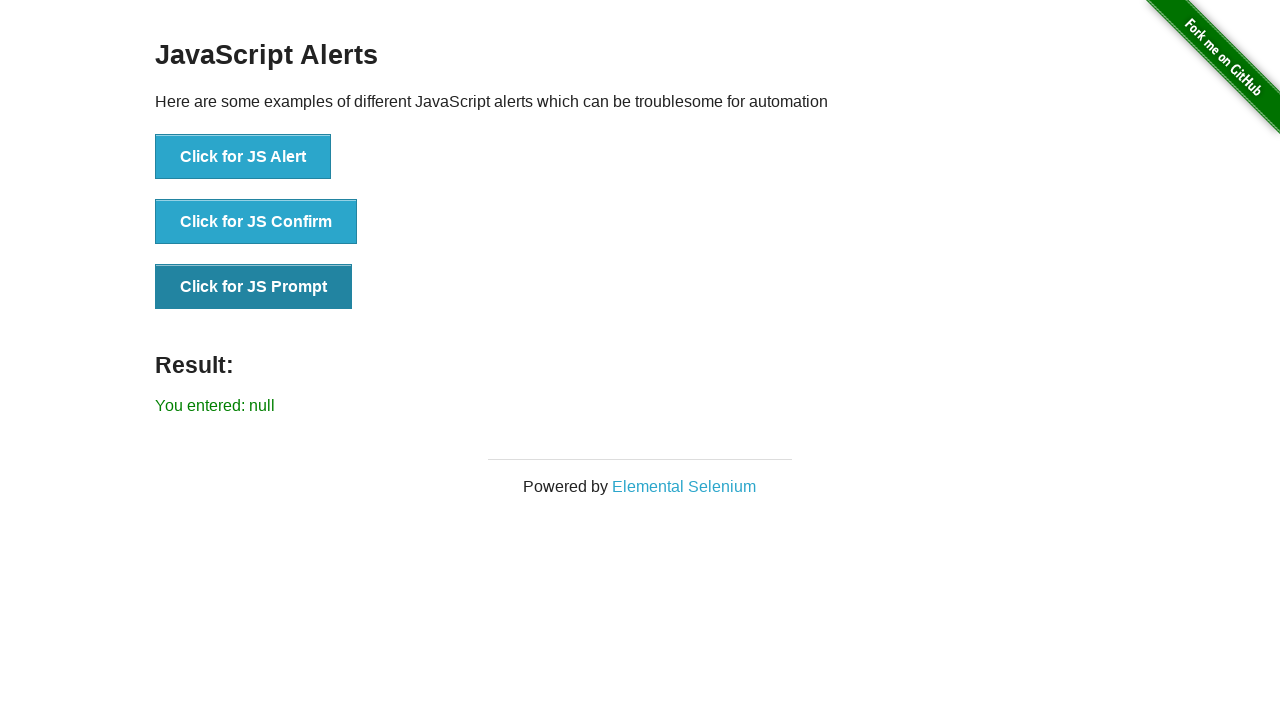

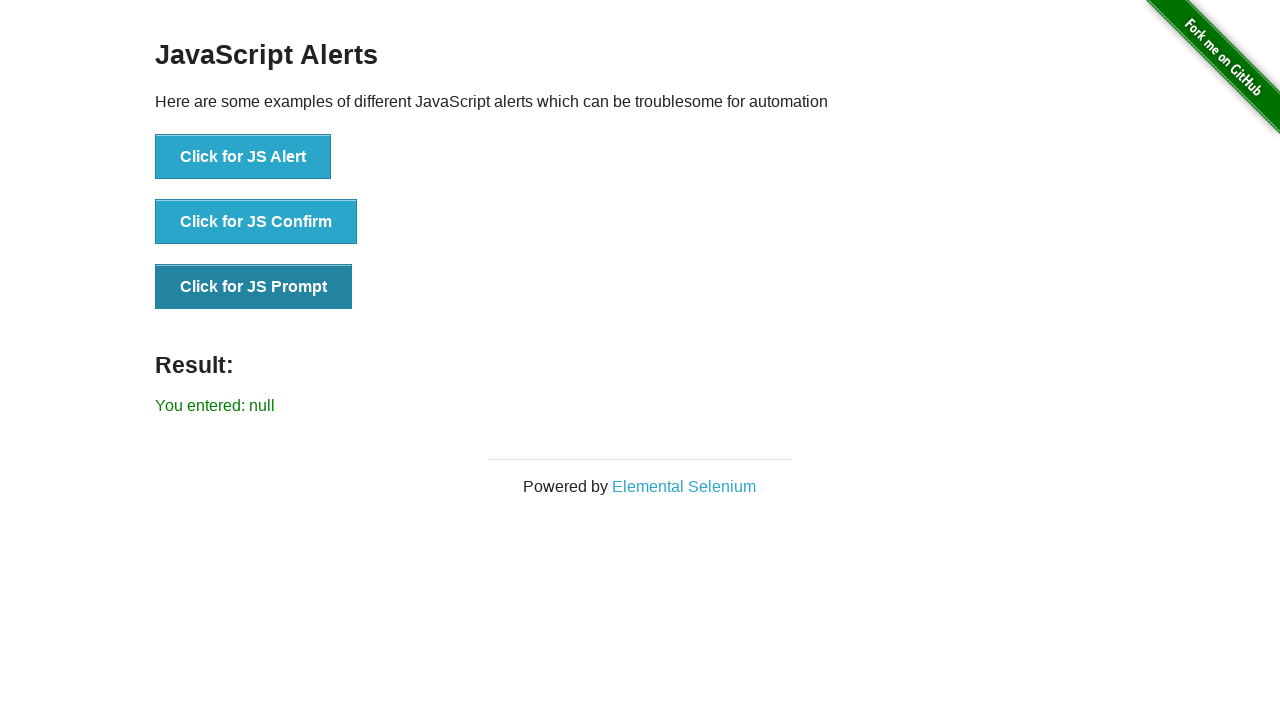